Tests filtering to display only active (incomplete) items by clicking the Active link

Starting URL: https://demo.playwright.dev/todomvc

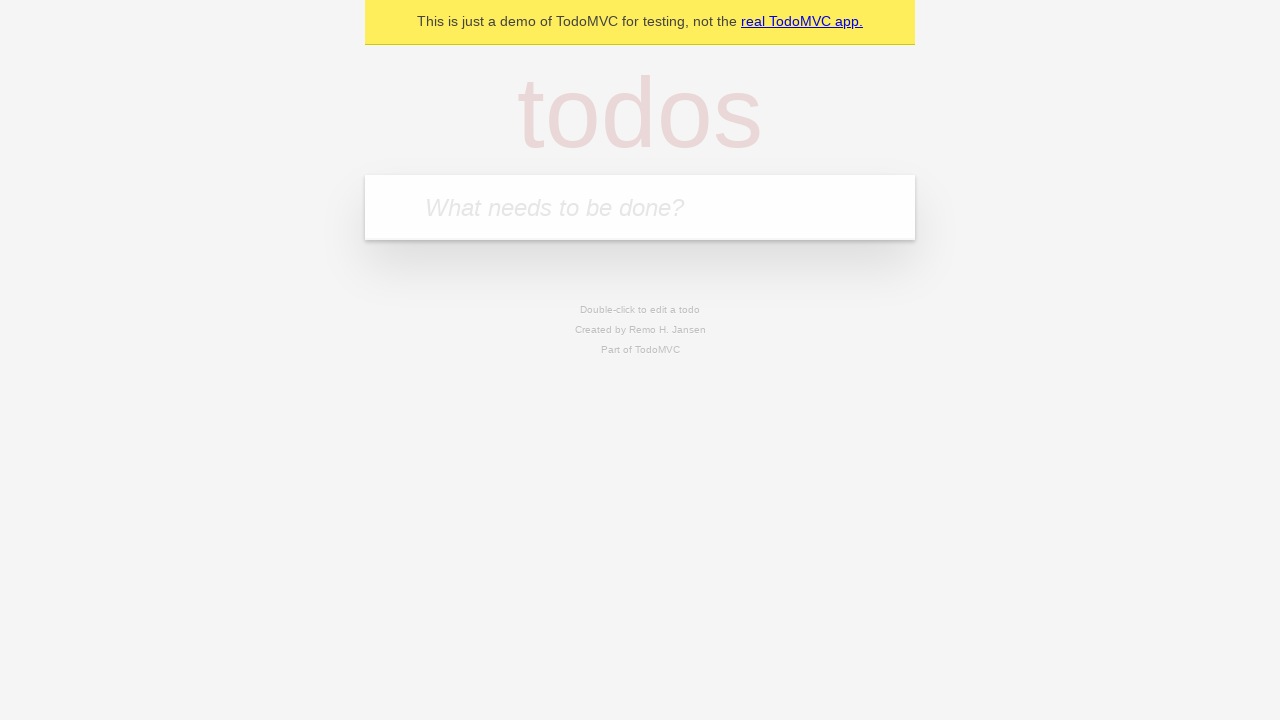

Filled todo input with 'buy some cheese' on internal:attr=[placeholder="What needs to be done?"i]
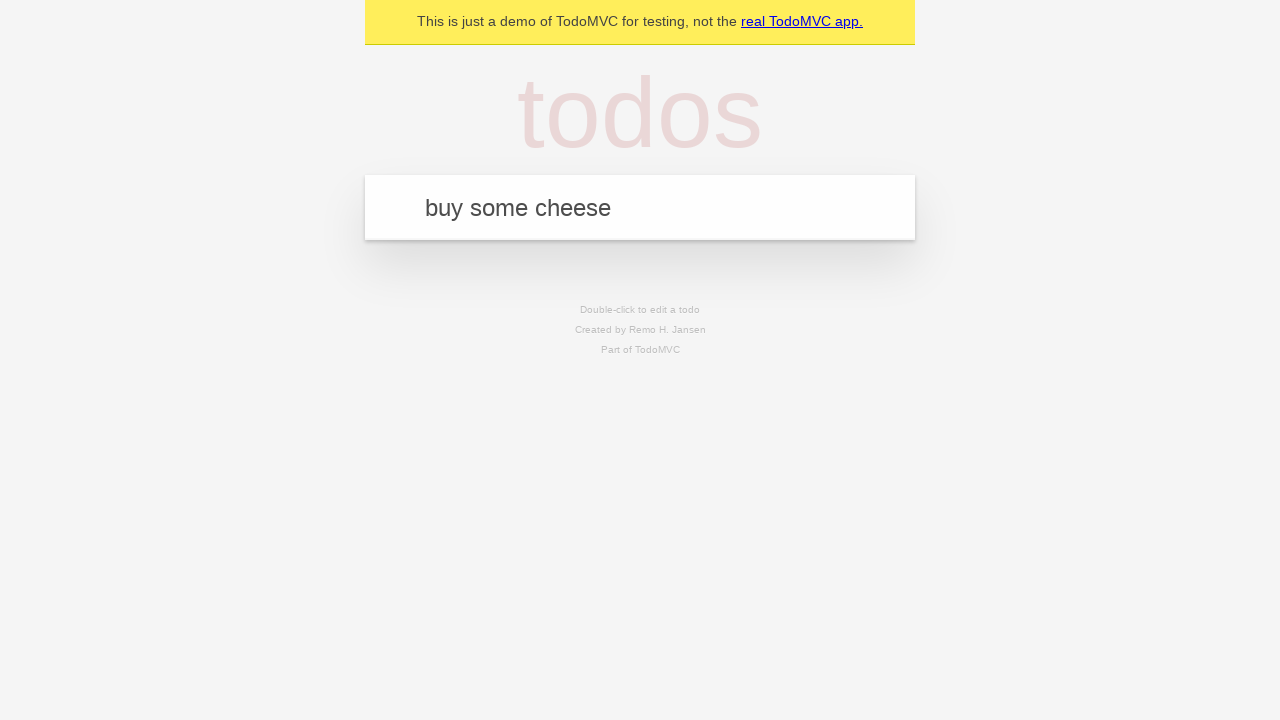

Pressed Enter to add first todo item on internal:attr=[placeholder="What needs to be done?"i]
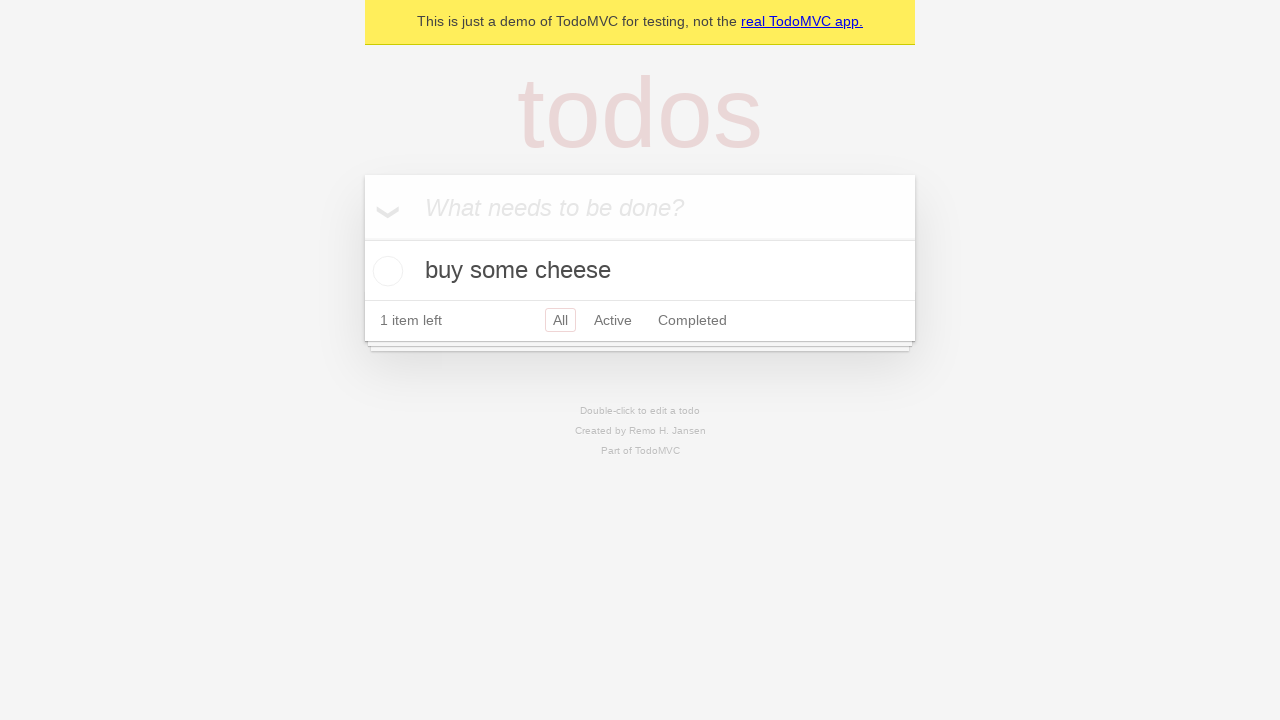

Filled todo input with 'feed the cat' on internal:attr=[placeholder="What needs to be done?"i]
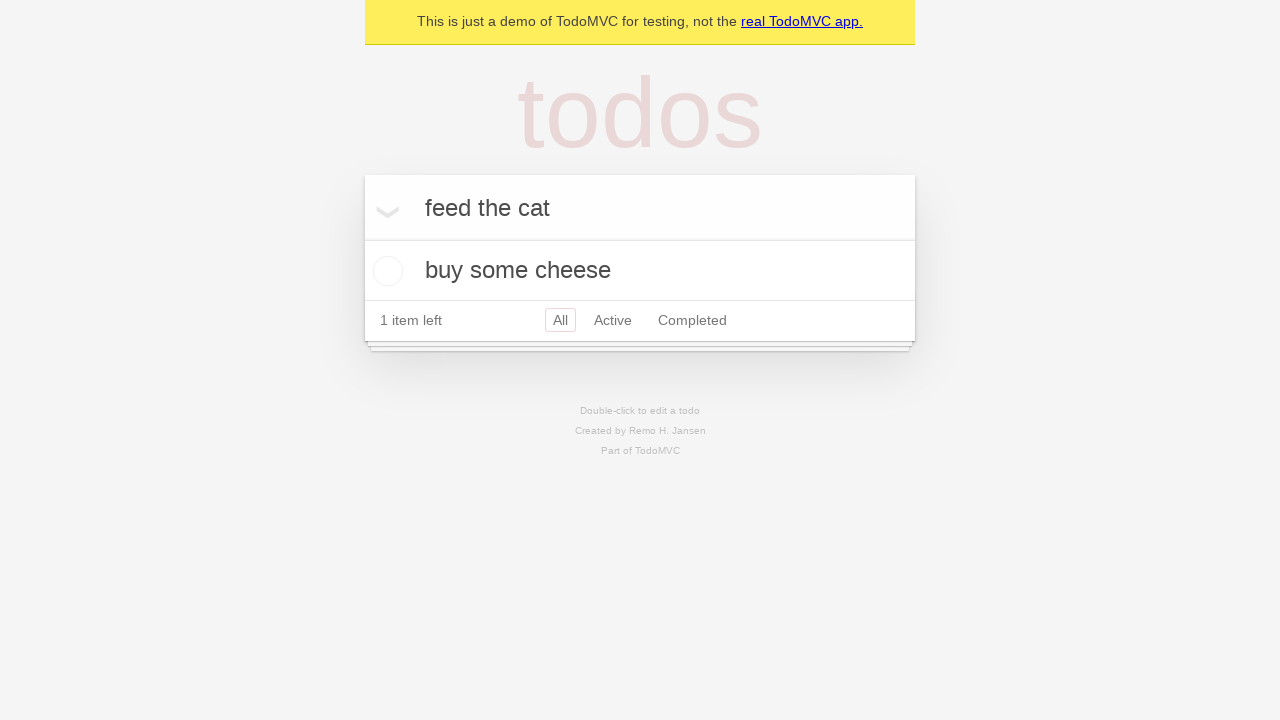

Pressed Enter to add second todo item on internal:attr=[placeholder="What needs to be done?"i]
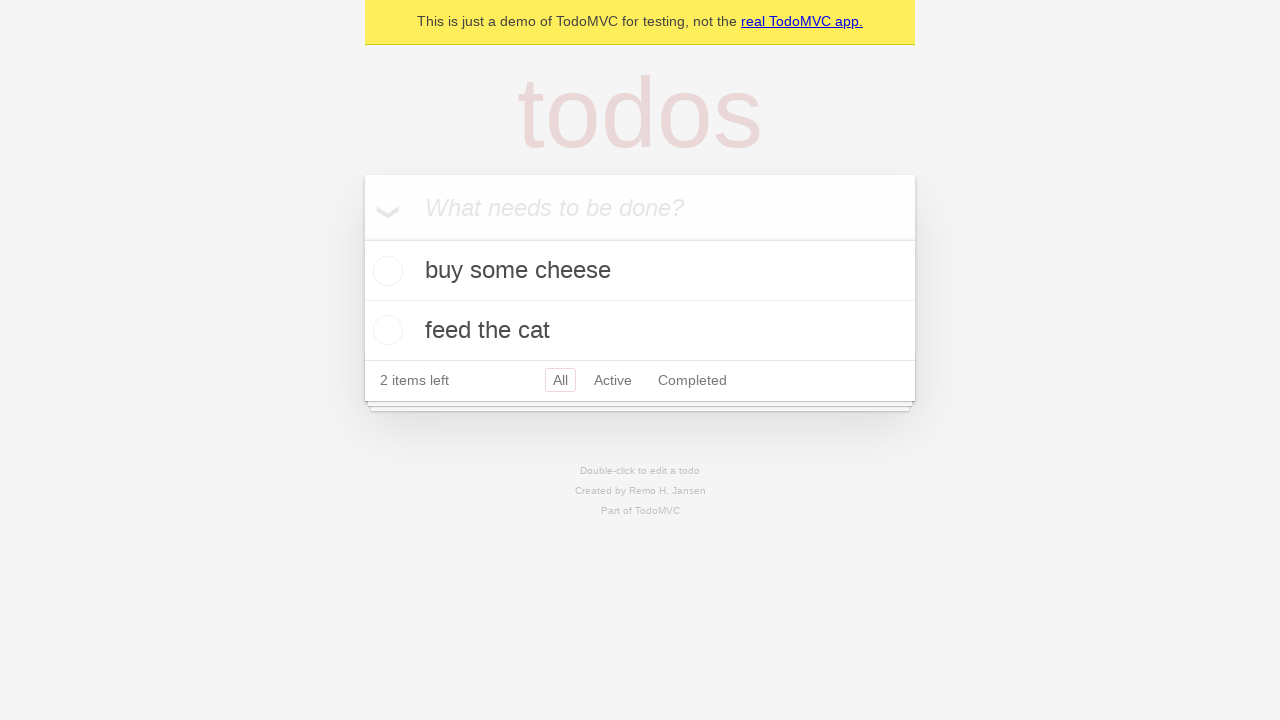

Filled todo input with 'book a doctors appointment' on internal:attr=[placeholder="What needs to be done?"i]
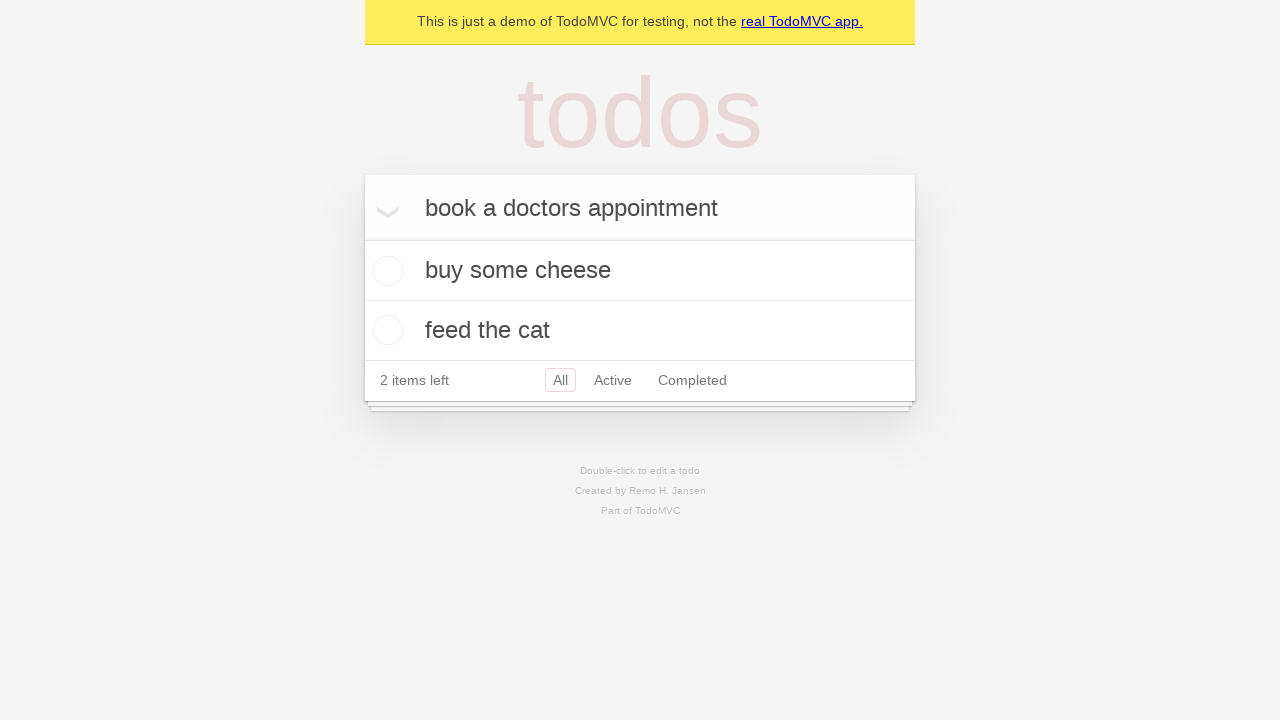

Pressed Enter to add third todo item on internal:attr=[placeholder="What needs to be done?"i]
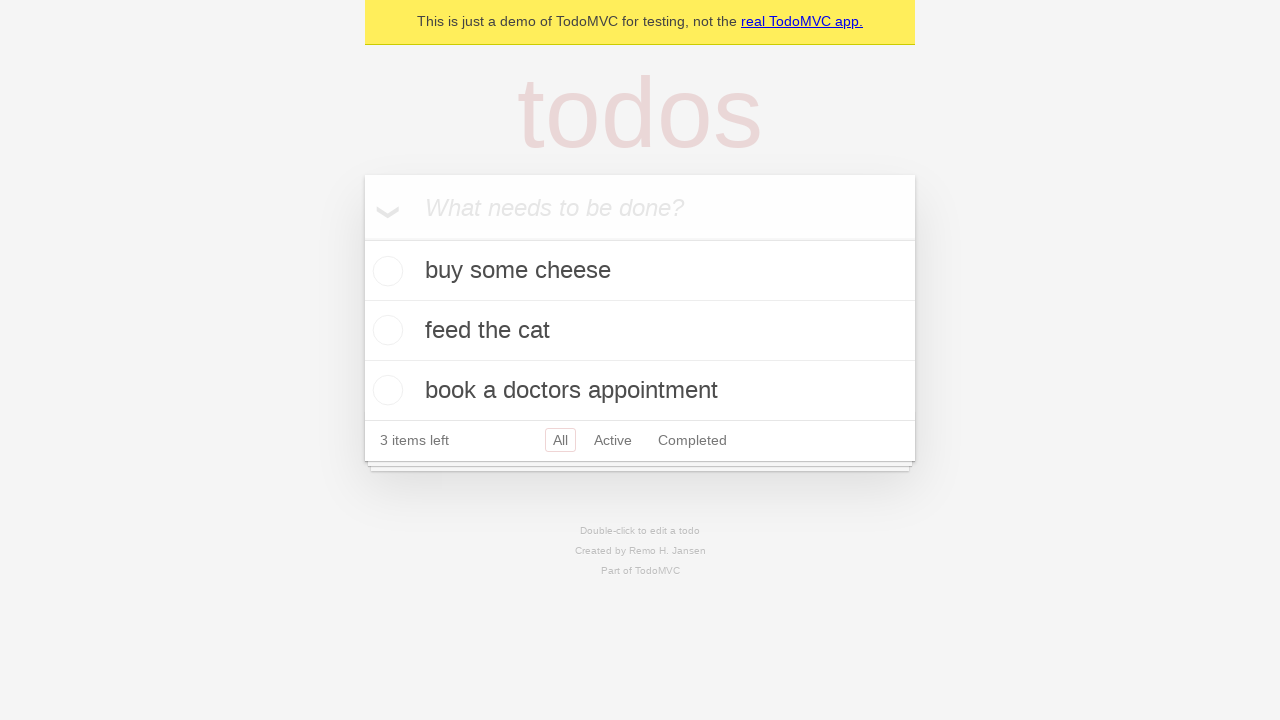

Checked the second todo item to mark it as complete at (385, 330) on .todo-list li .toggle >> nth=1
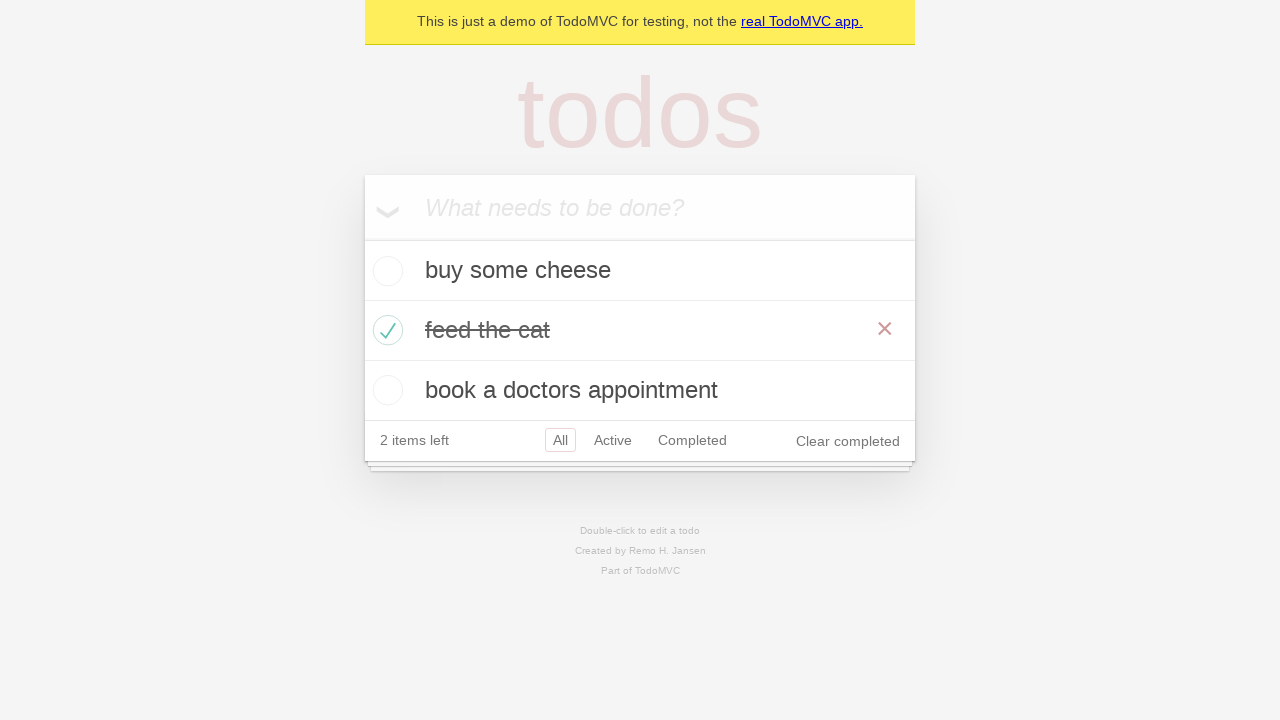

Clicked Active filter link to display only active (incomplete) items at (613, 440) on internal:role=link[name="Active"i]
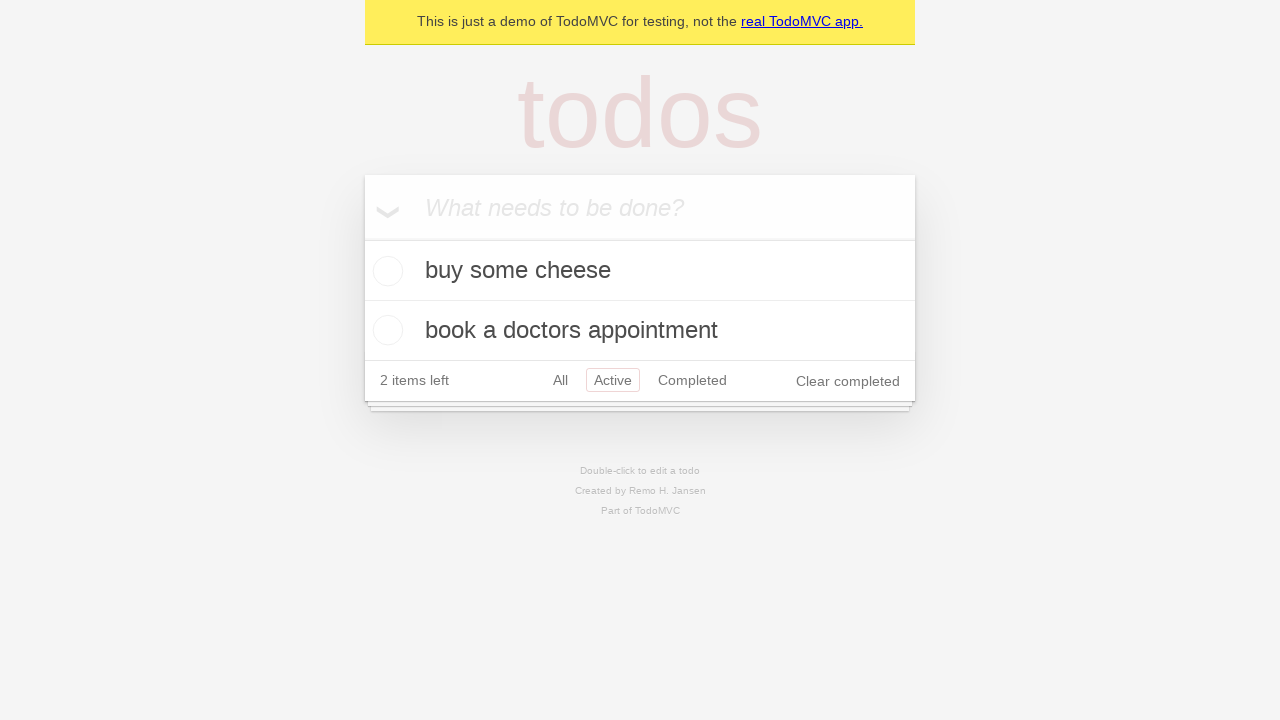

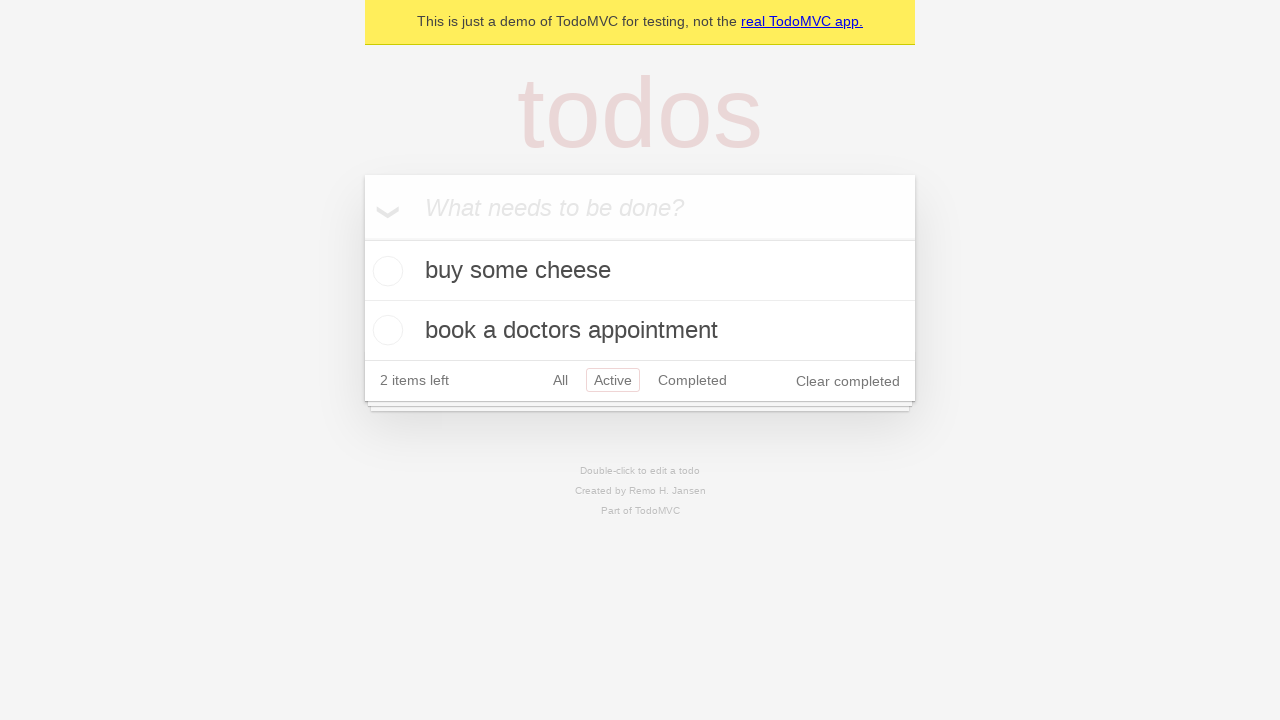